Navigates to the Heroku test site, clicks on the A/B Testing link, and verifies various elements on the page using different XPath locators

Starting URL: https://the-internet.herokuapp.com/

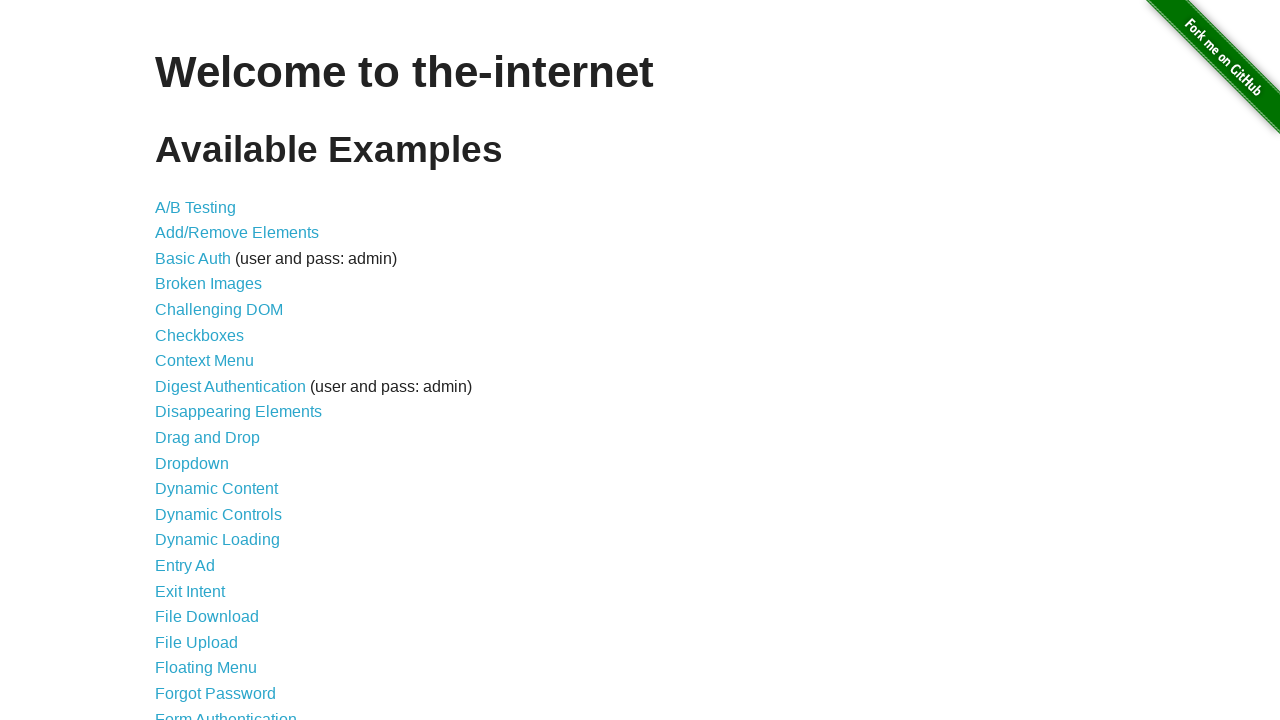

Clicked on A/B Testing link at (196, 207) on a:text('A/B Testing')
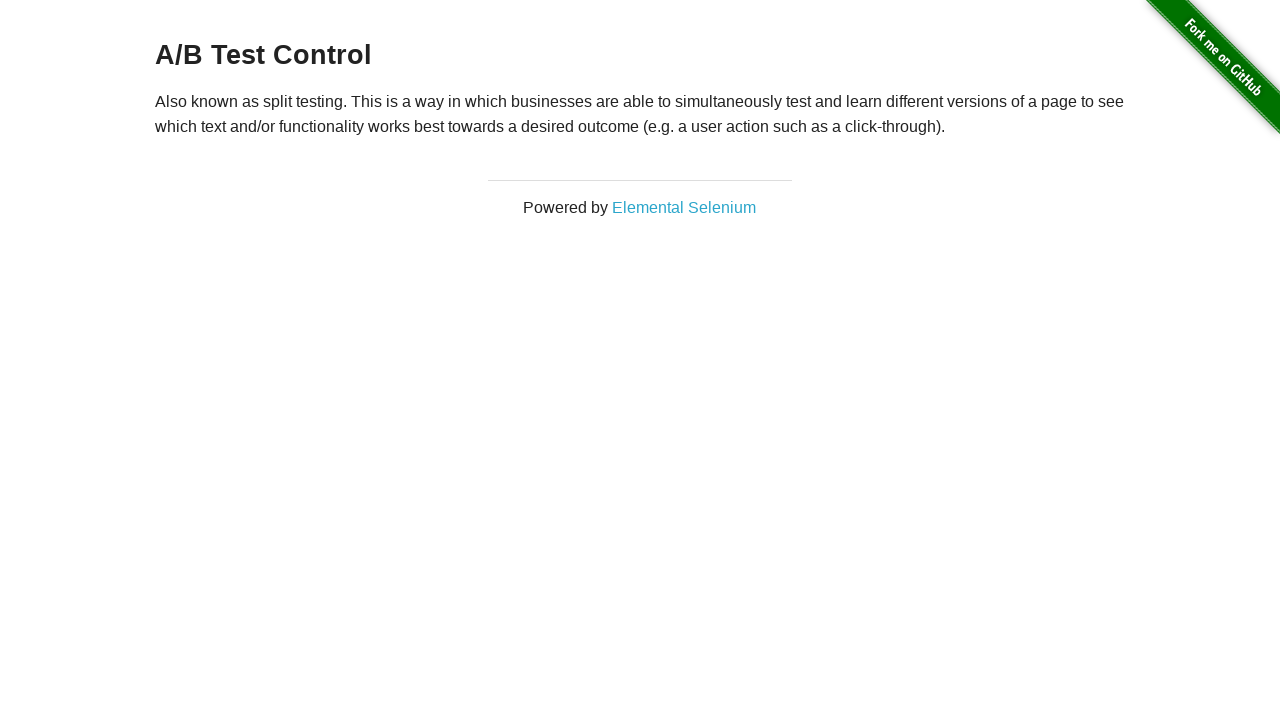

H3 element loaded on A/B Testing page
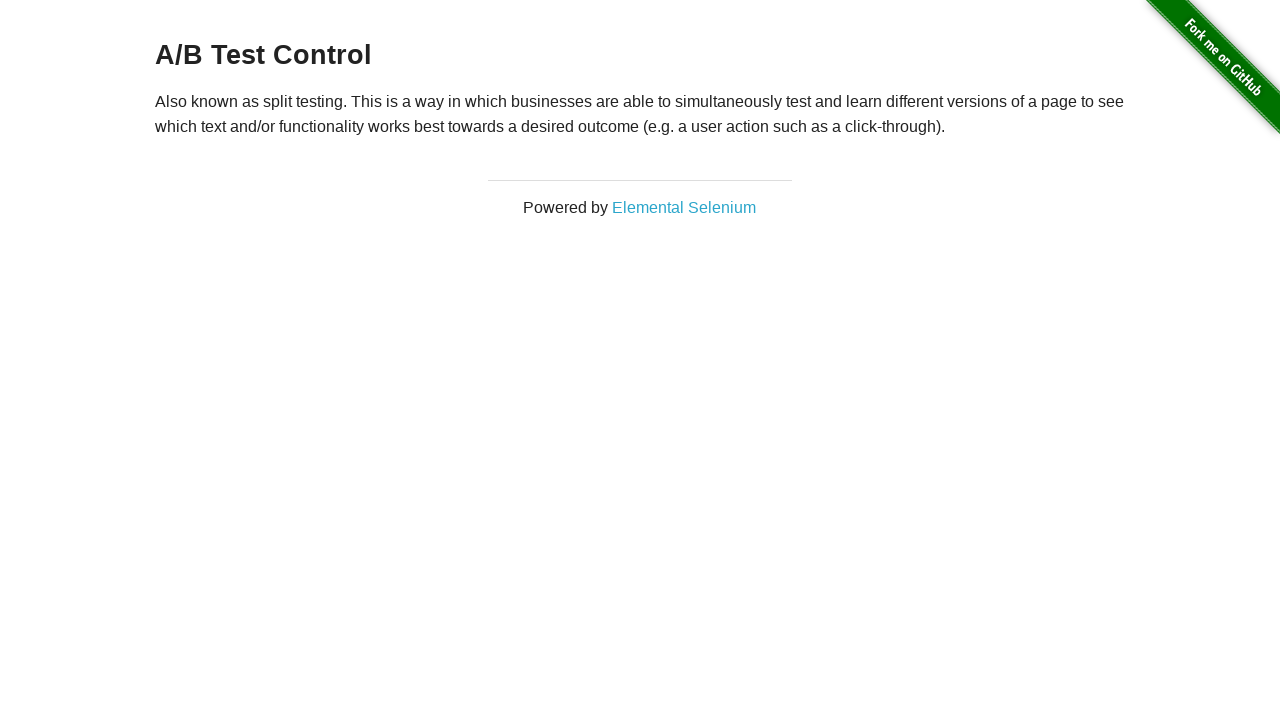

Located header element using absolute XPath
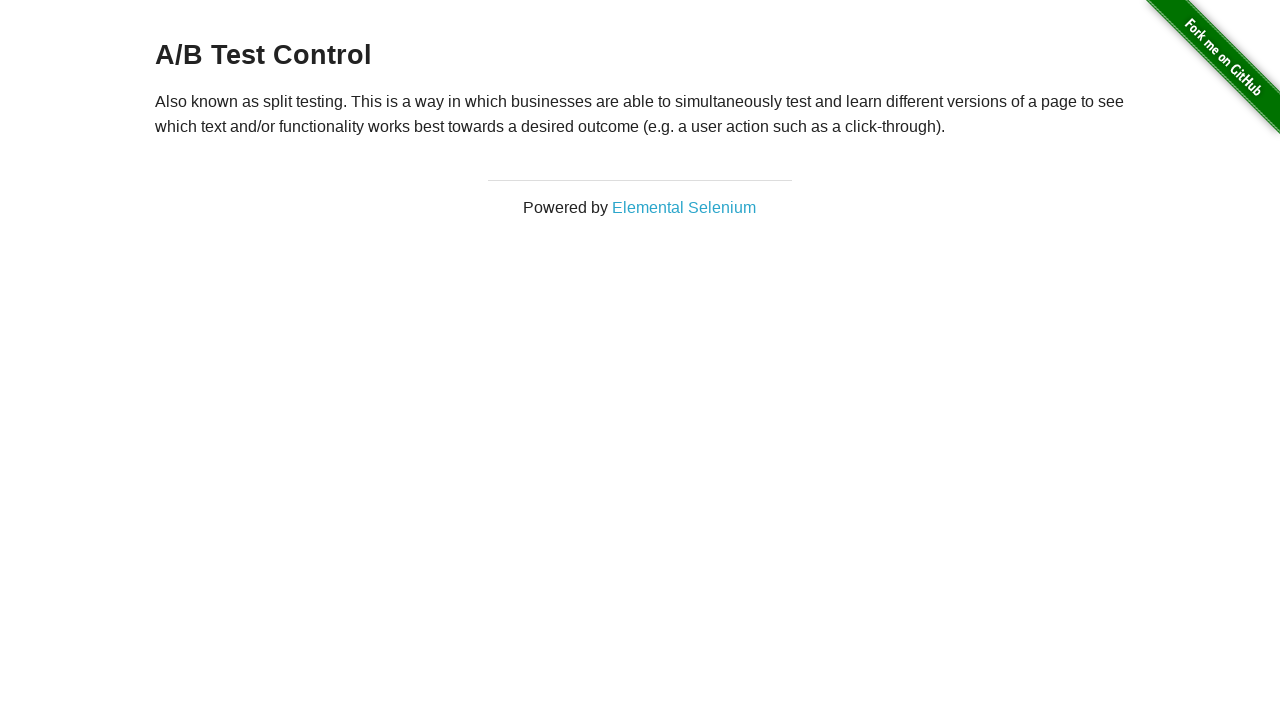

Verified header element is visible
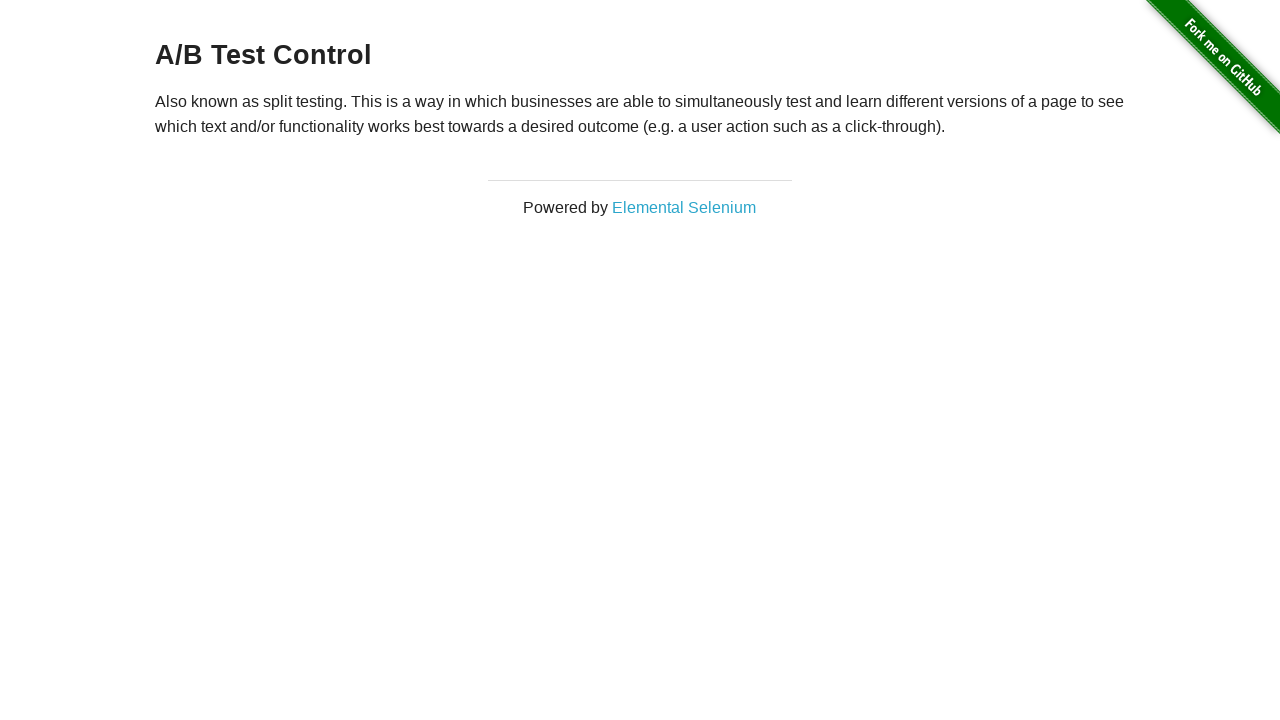

Located paragraph element using absolute XPath
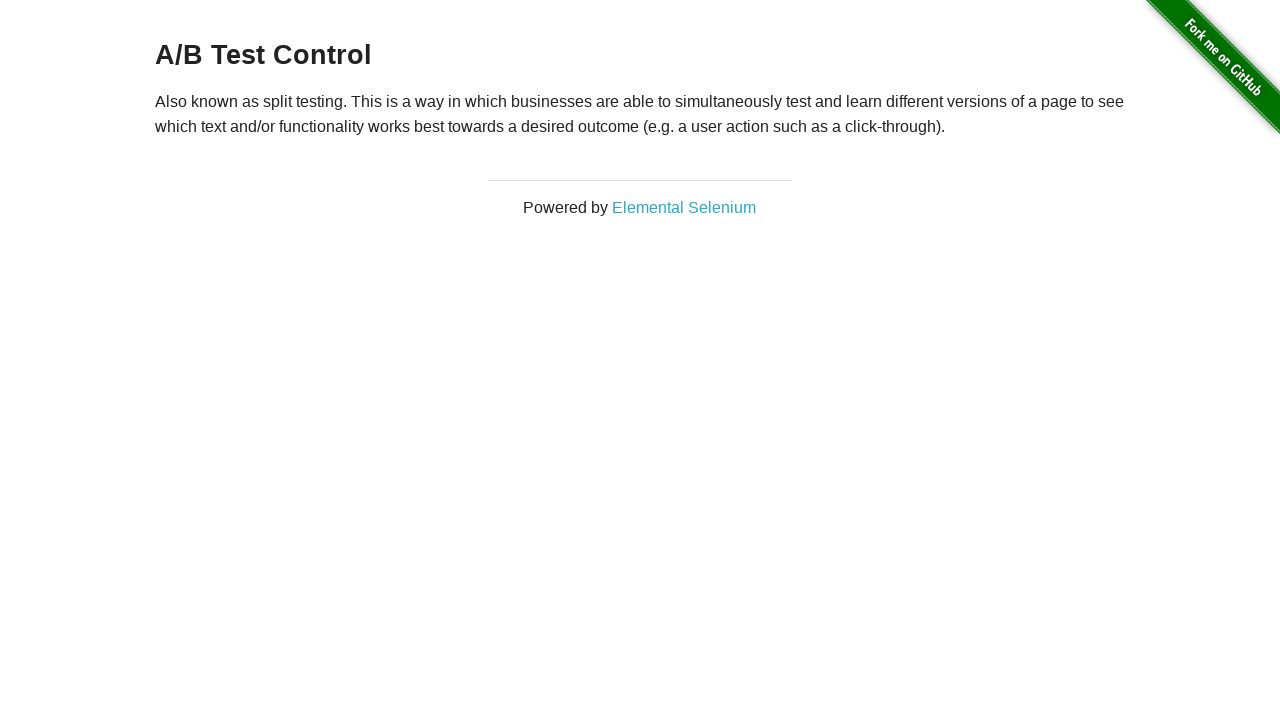

Verified paragraph element is visible
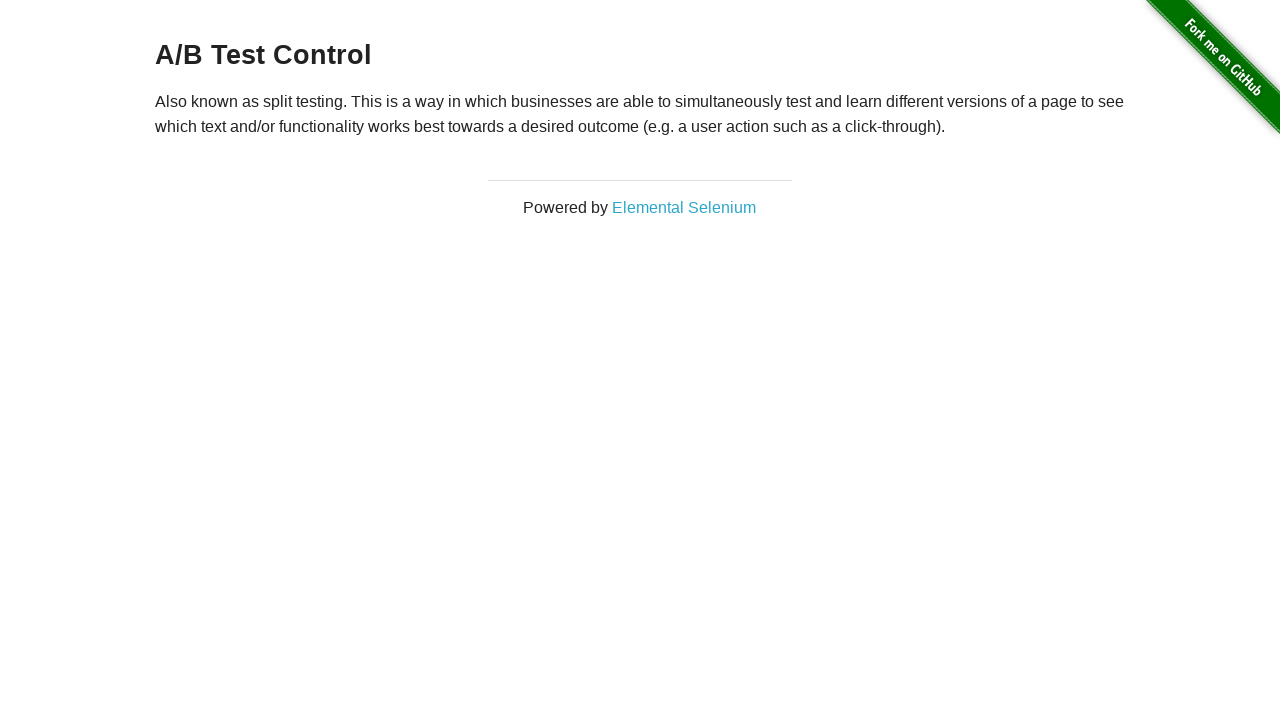

Located h3 element using simple XPath
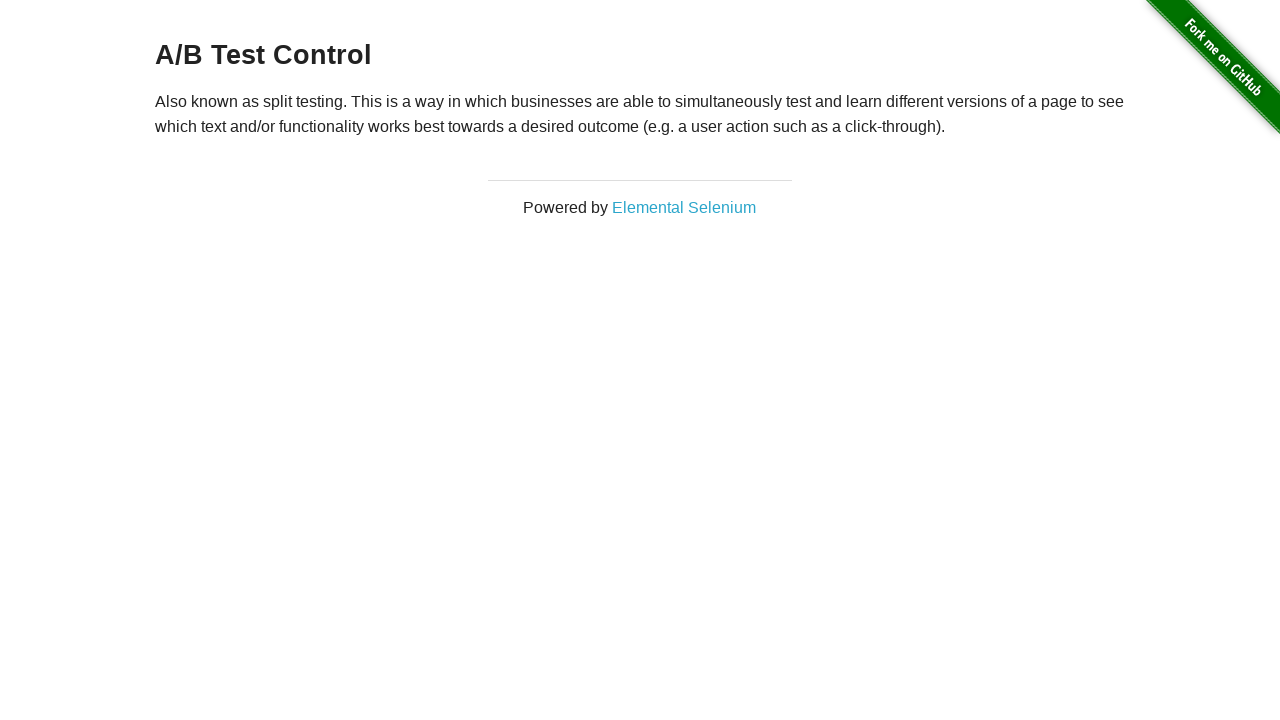

Verified h3 element is visible
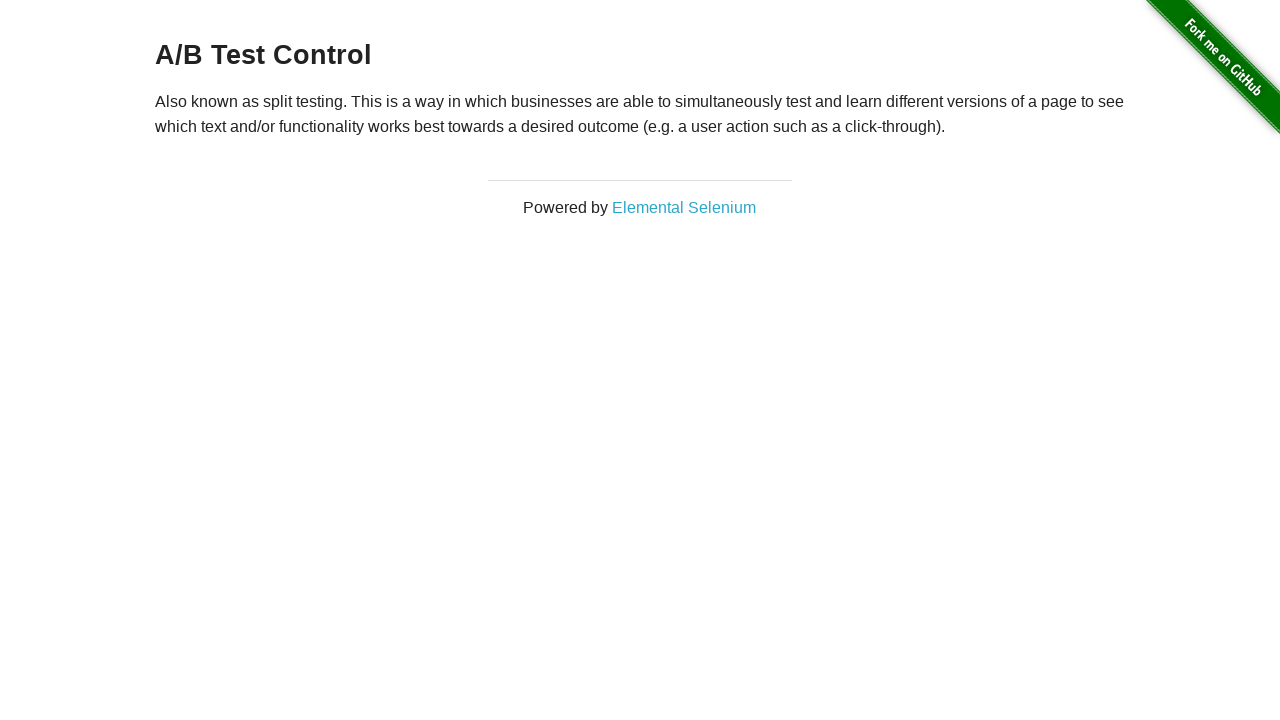

Located h3 element with specific text 'A/B Test Control'
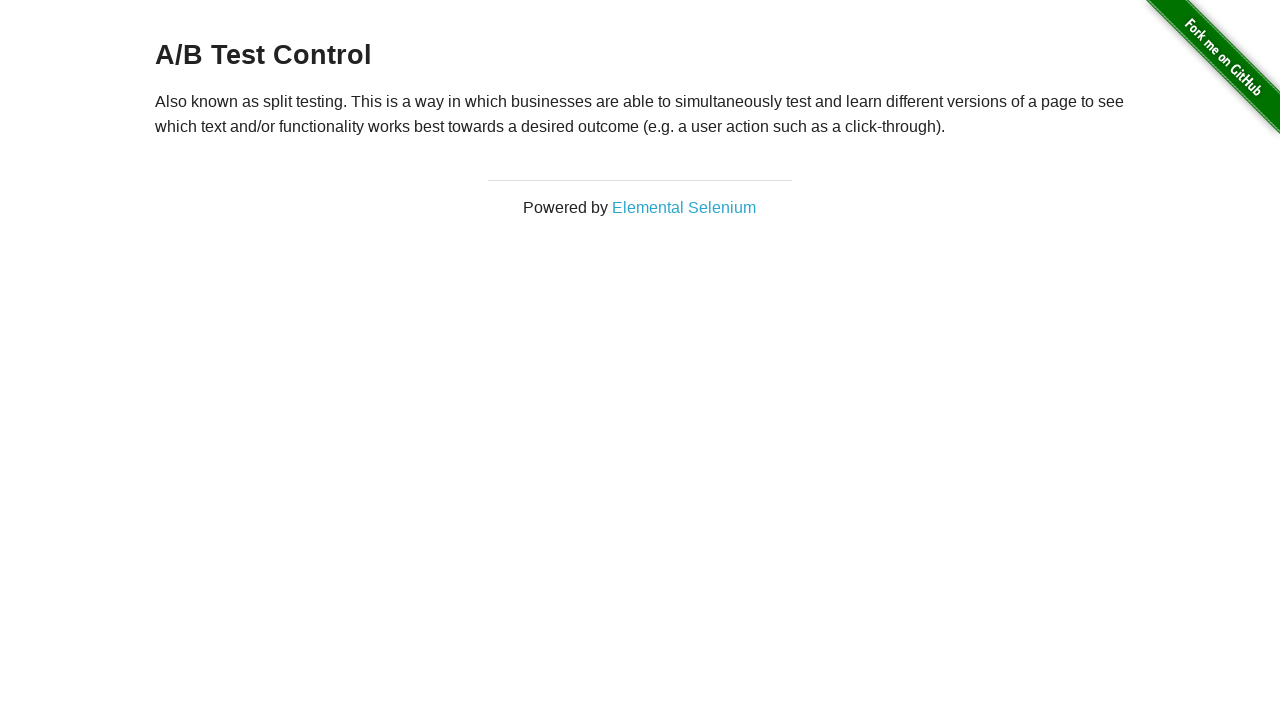

Verified h3 with text 'A/B Test Control' is visible
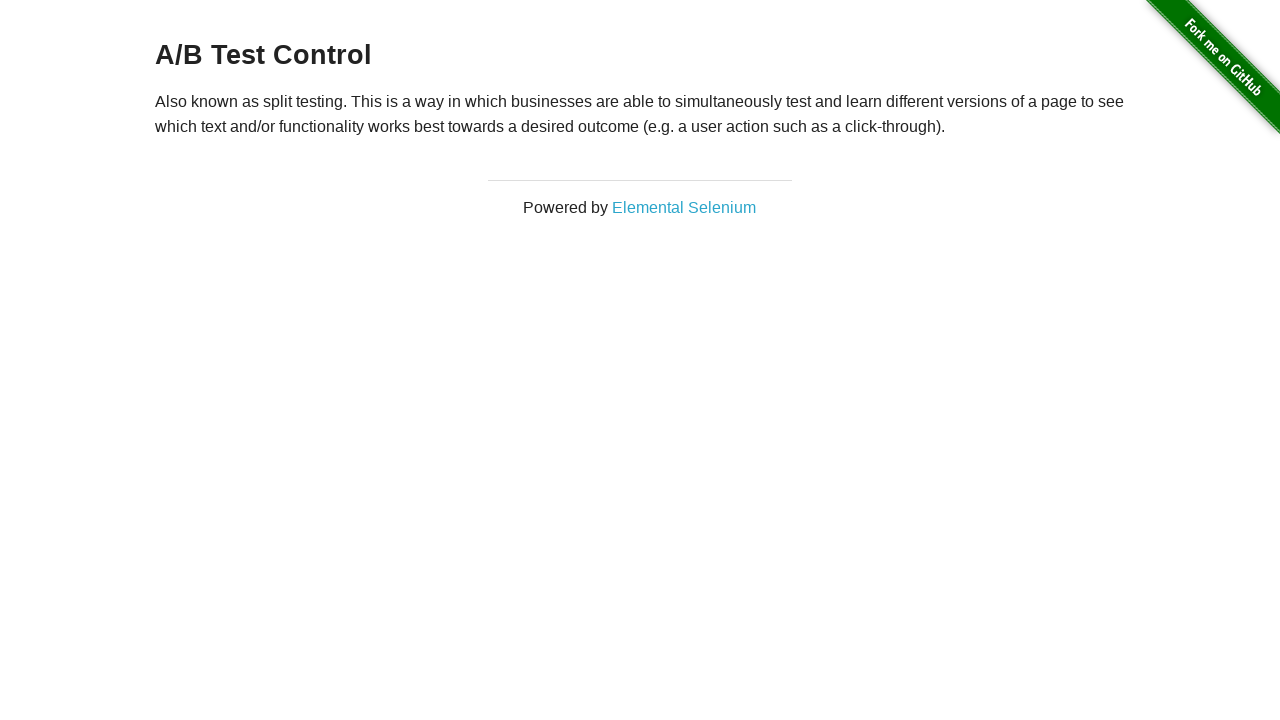

Located h3 element containing 'Control' text
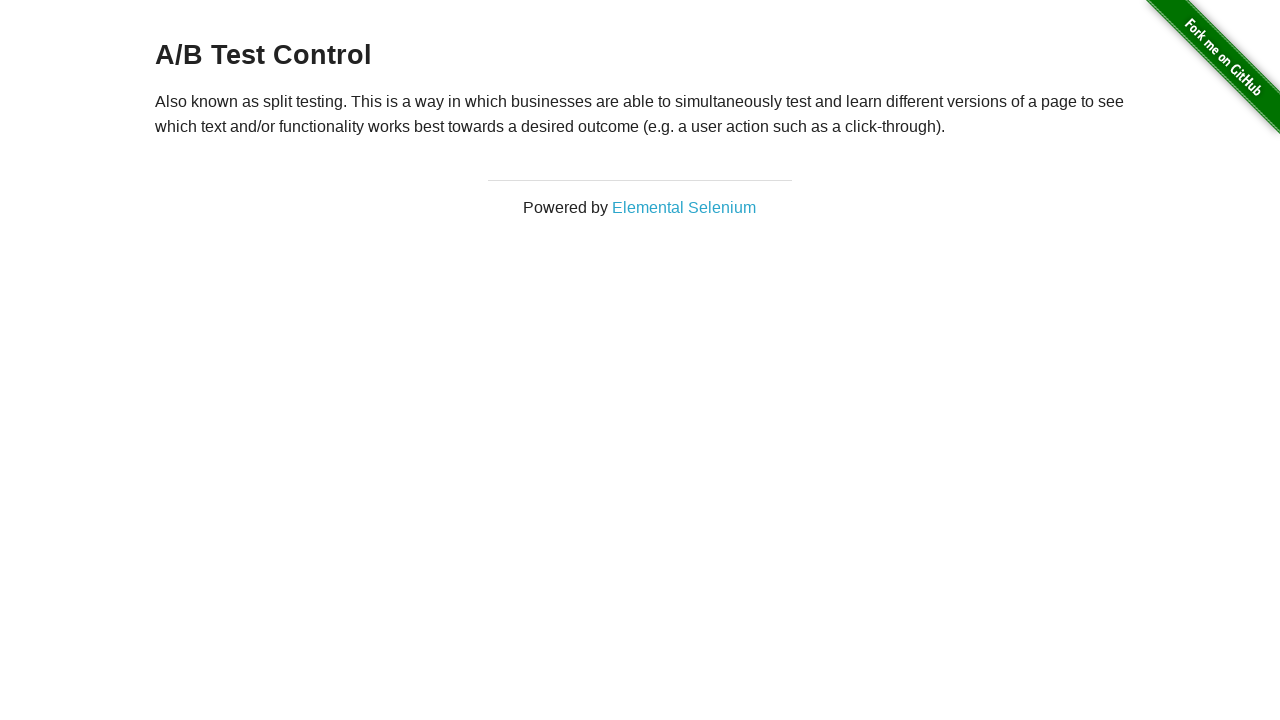

Verified h3 containing 'Control' text is visible
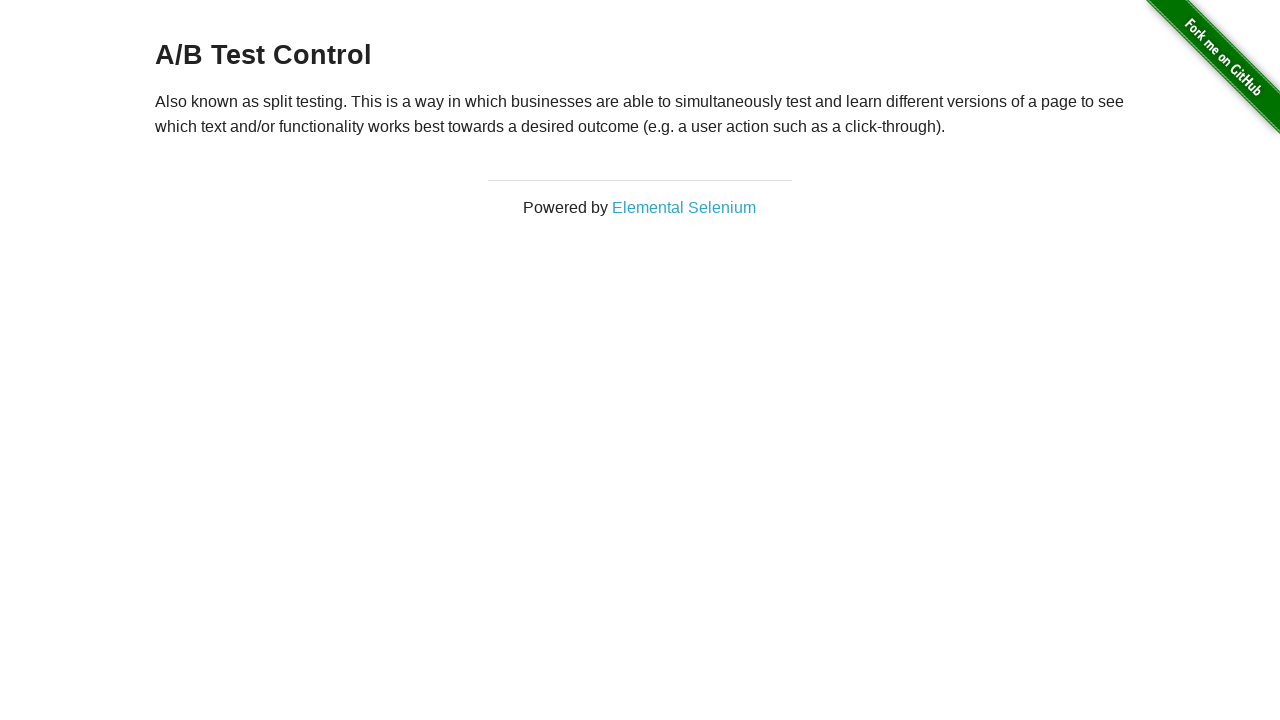

Located link element with target='_blank' attribute
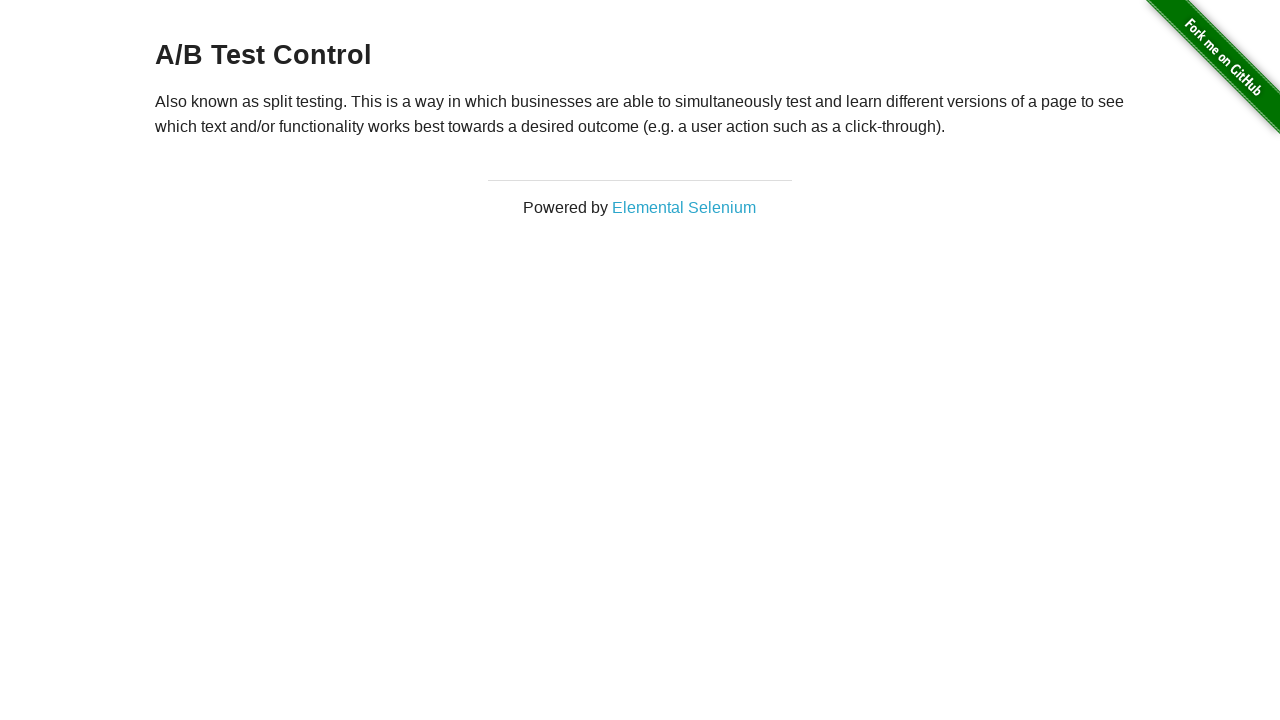

Verified link with target='_blank' attribute is visible
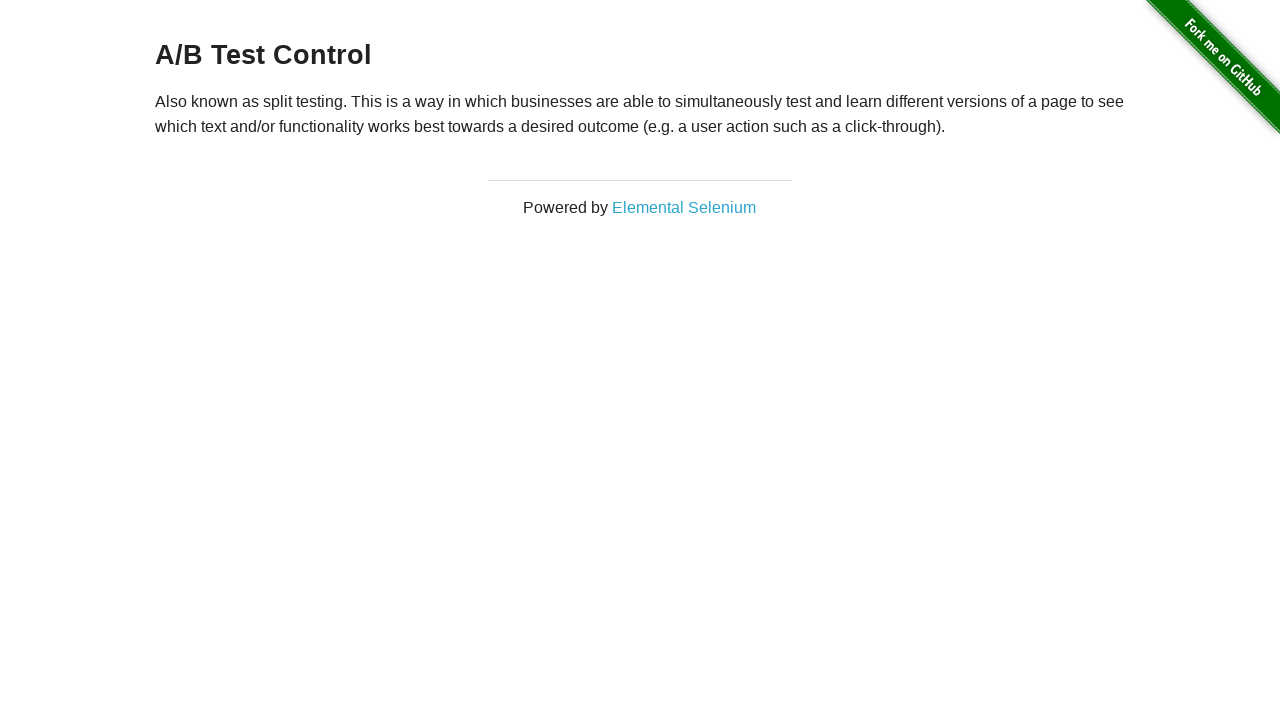

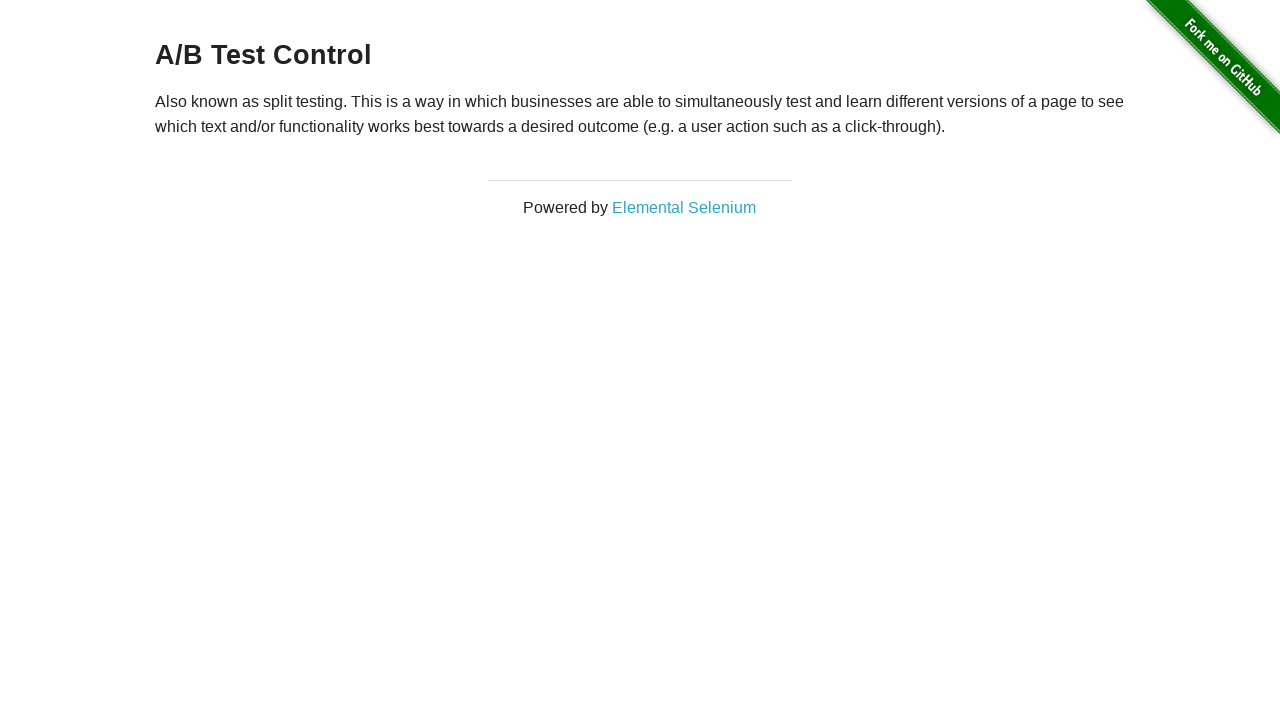